Tests that the zip code field handles repeated digit '11111'

Starting URL: https://www.sharelane.com/cgi-bin/register.py

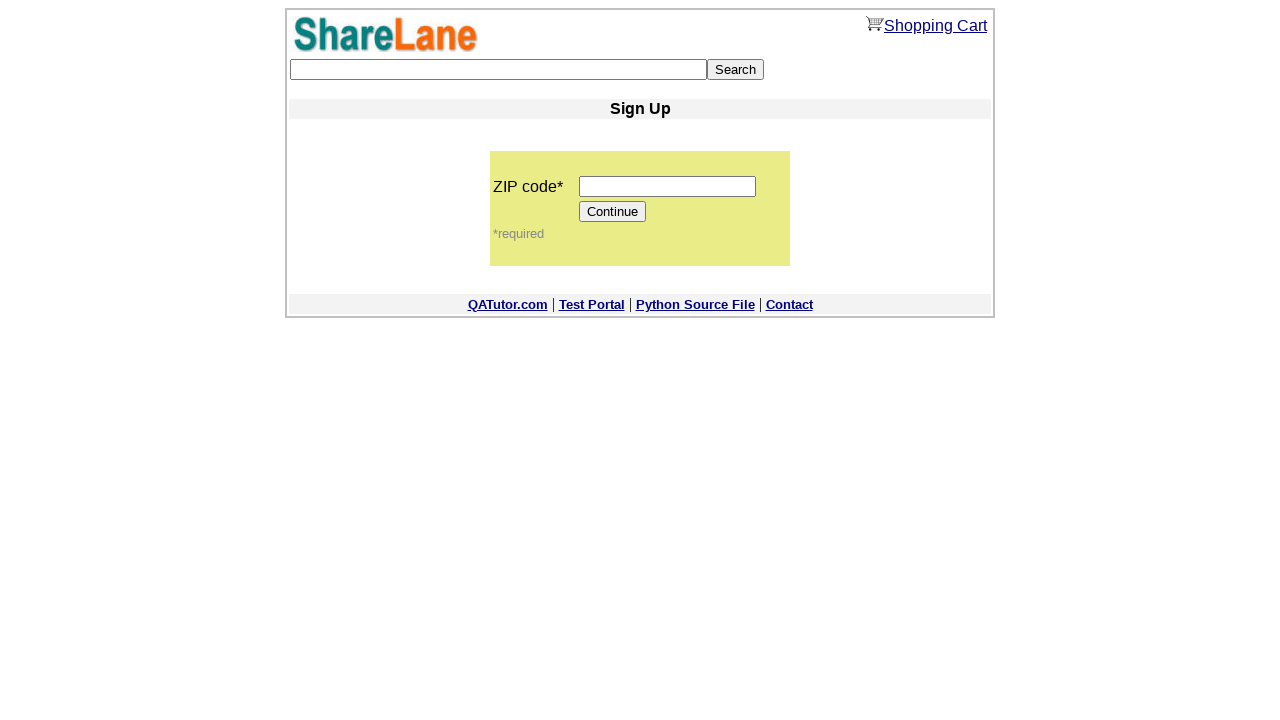

Filled zip code field with '11111' on input[name='zip_code']
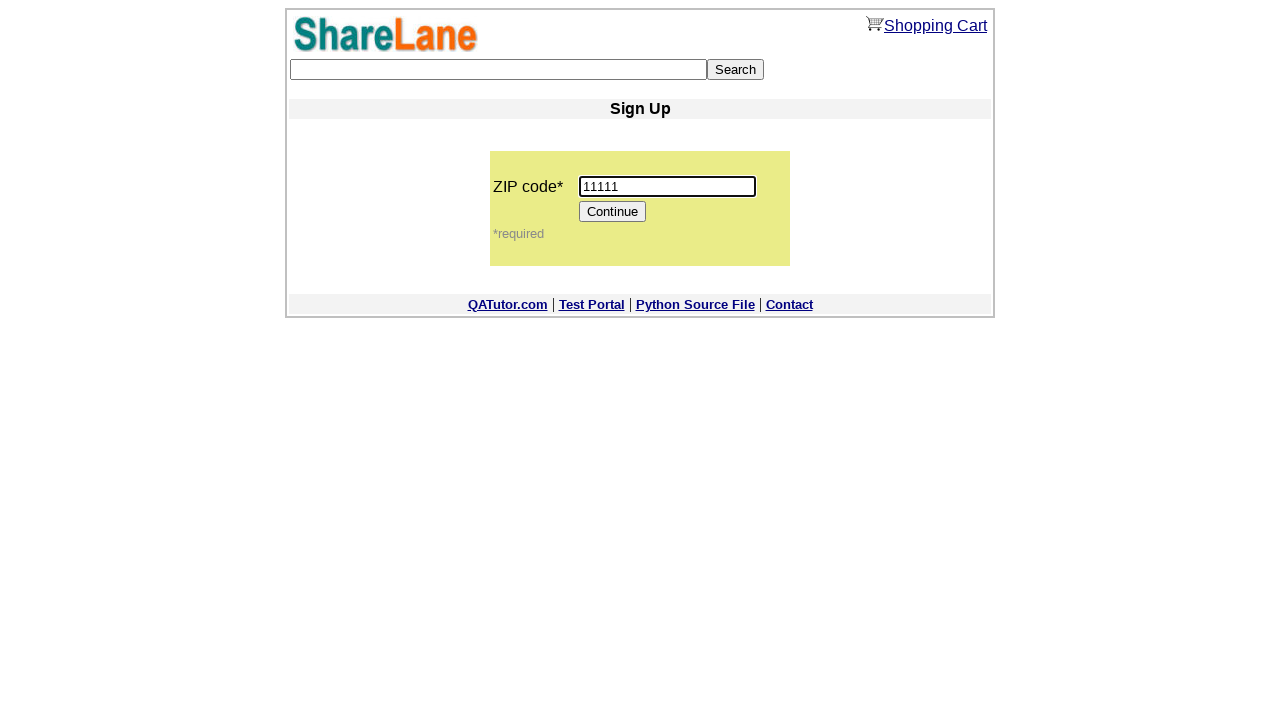

Clicked Continue button at (613, 212) on [value='Continue']
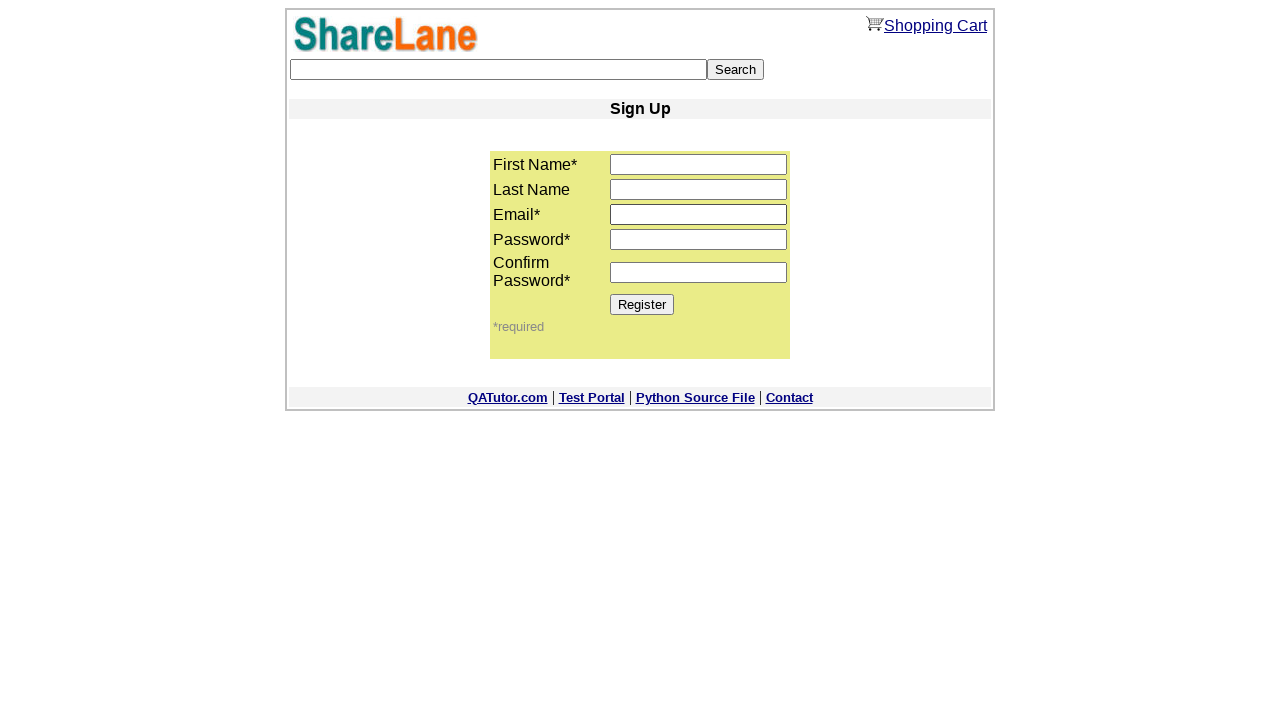

Register button is displayed after zip code validation
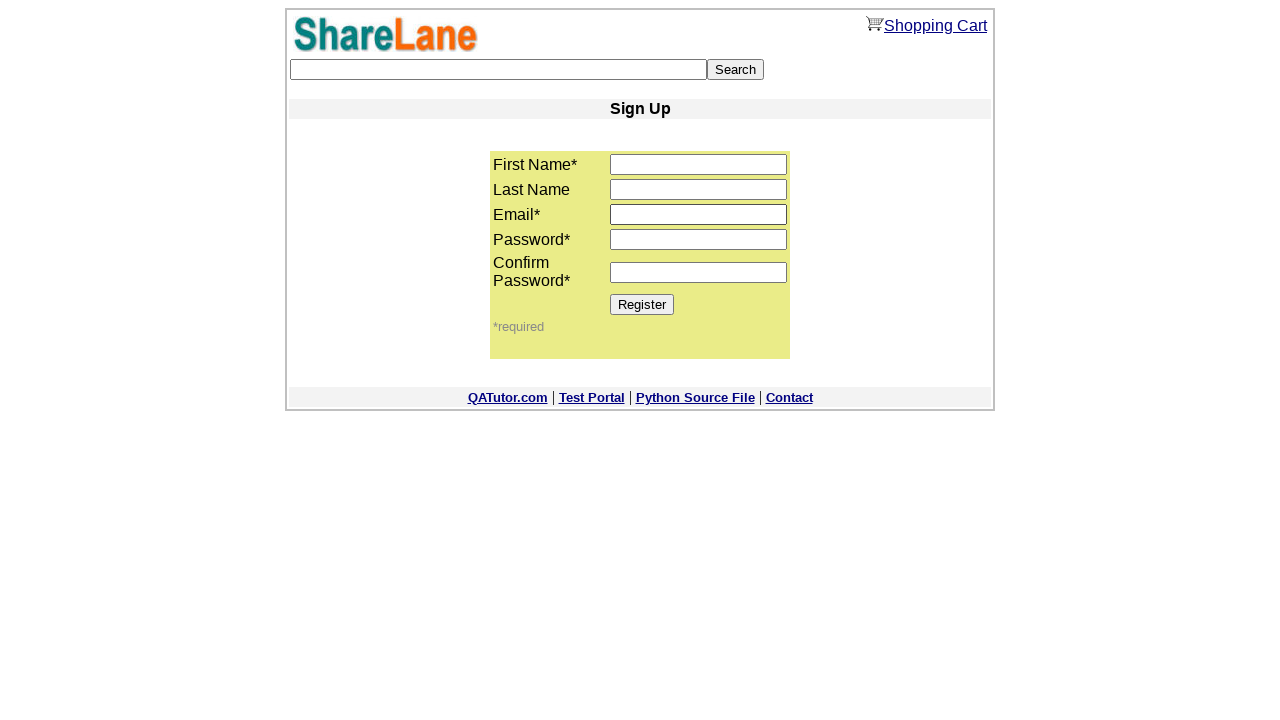

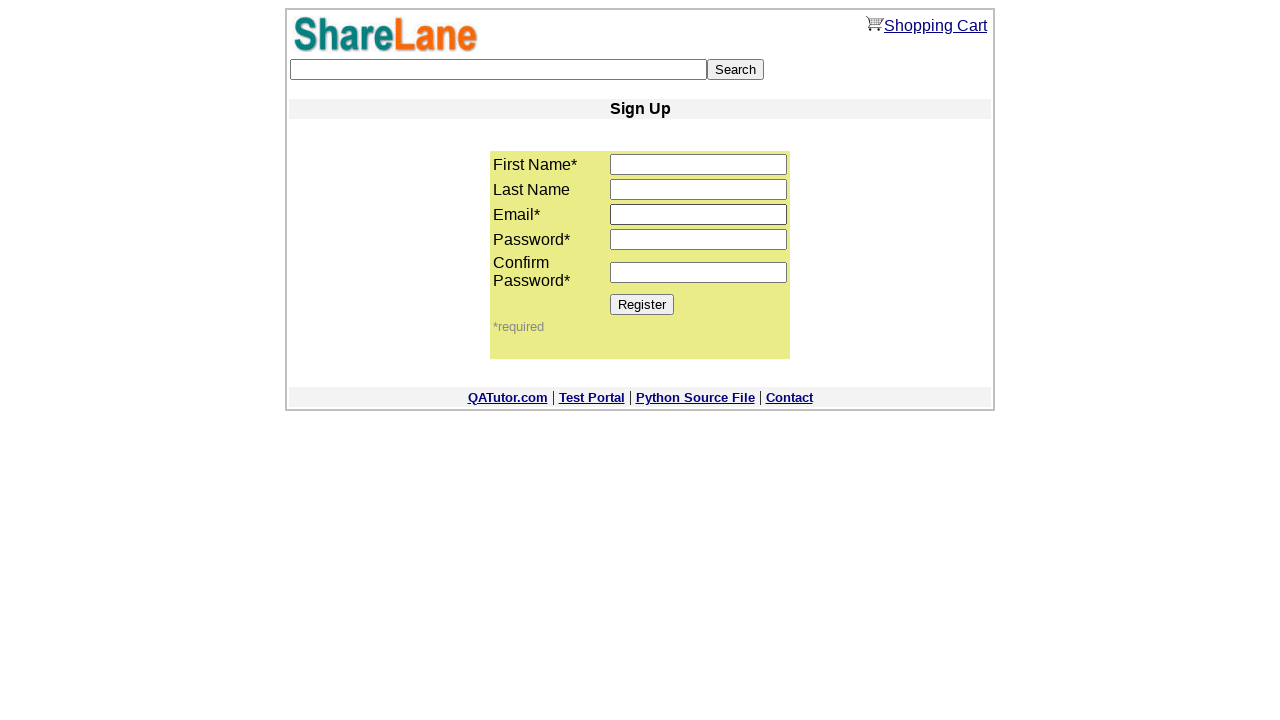